Navigates to the locations page from homepage

Starting URL: http://sweetgreen.com

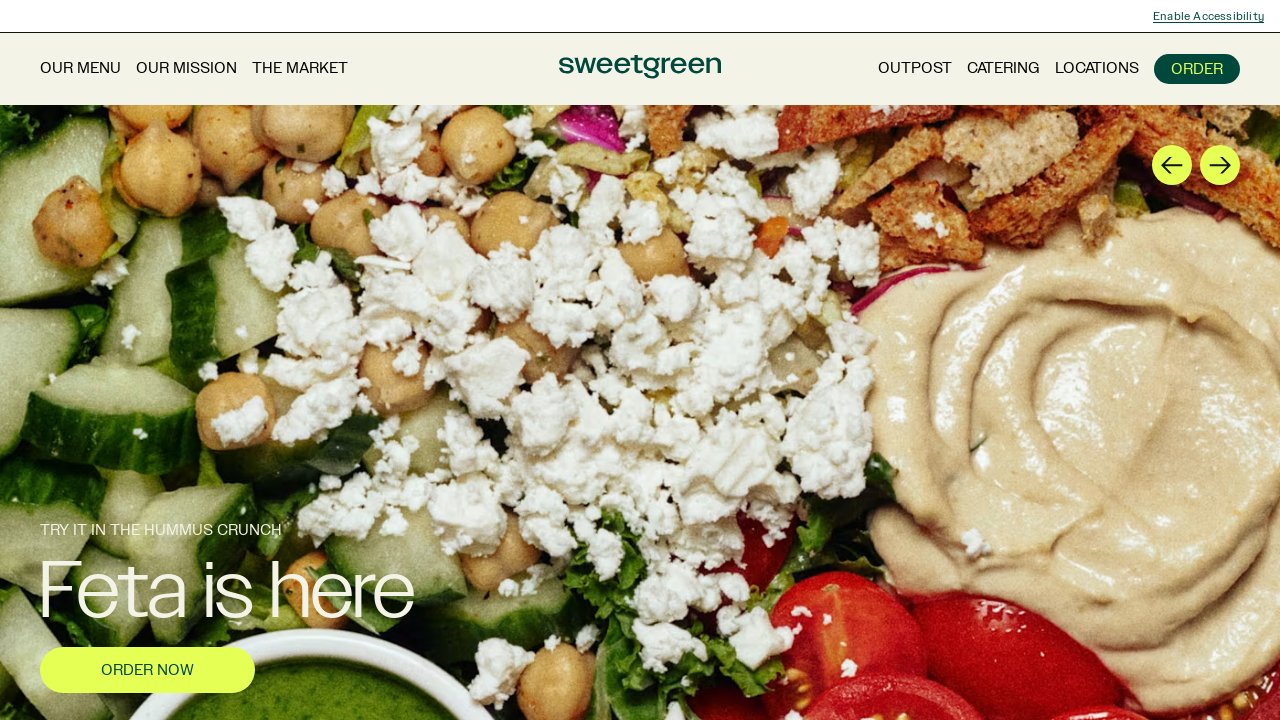

Clicked on locations link from homepage at (1097, 68) on a[href*='locations' i], button:has-text('Locations'), a:has-text('Locations')
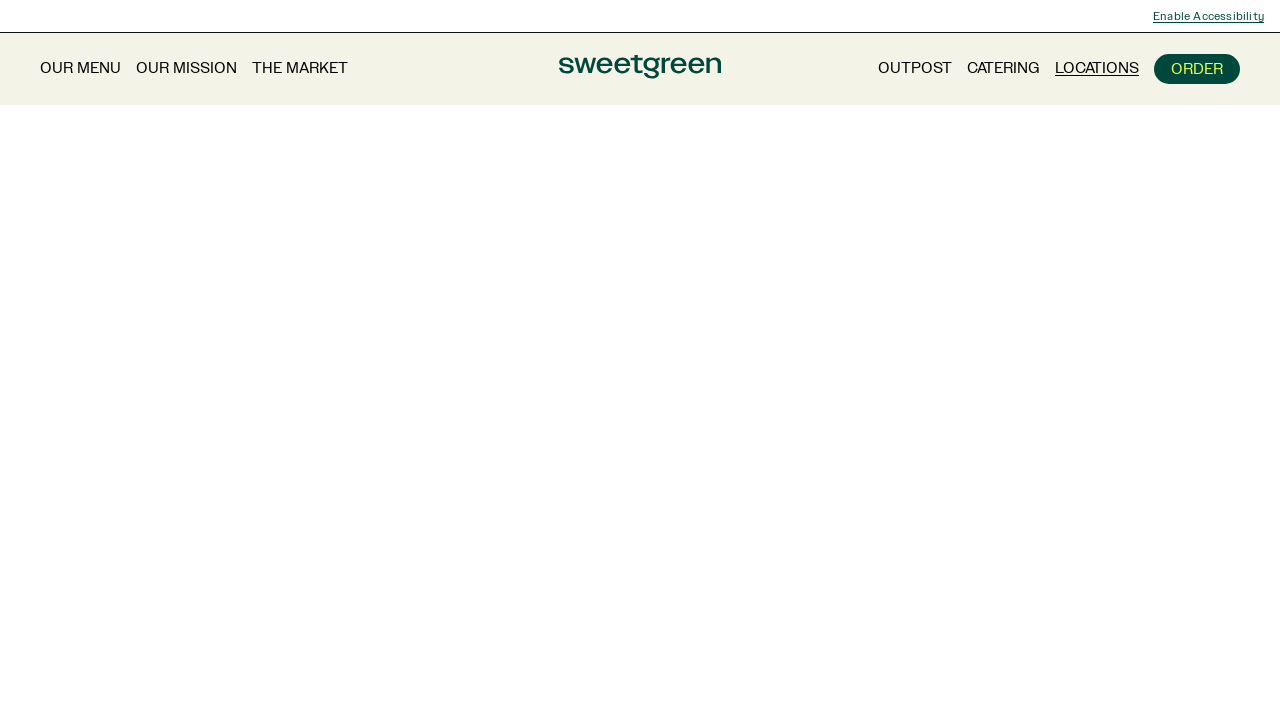

Locations page loaded and DOM content ready
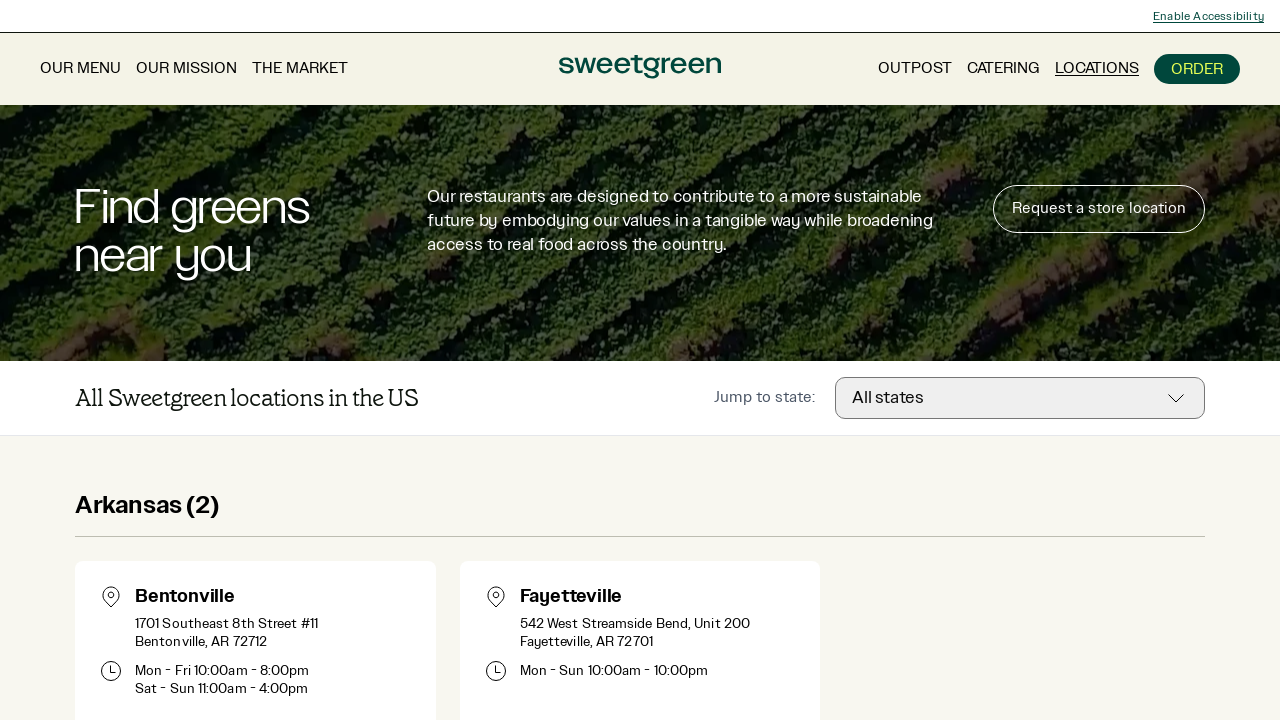

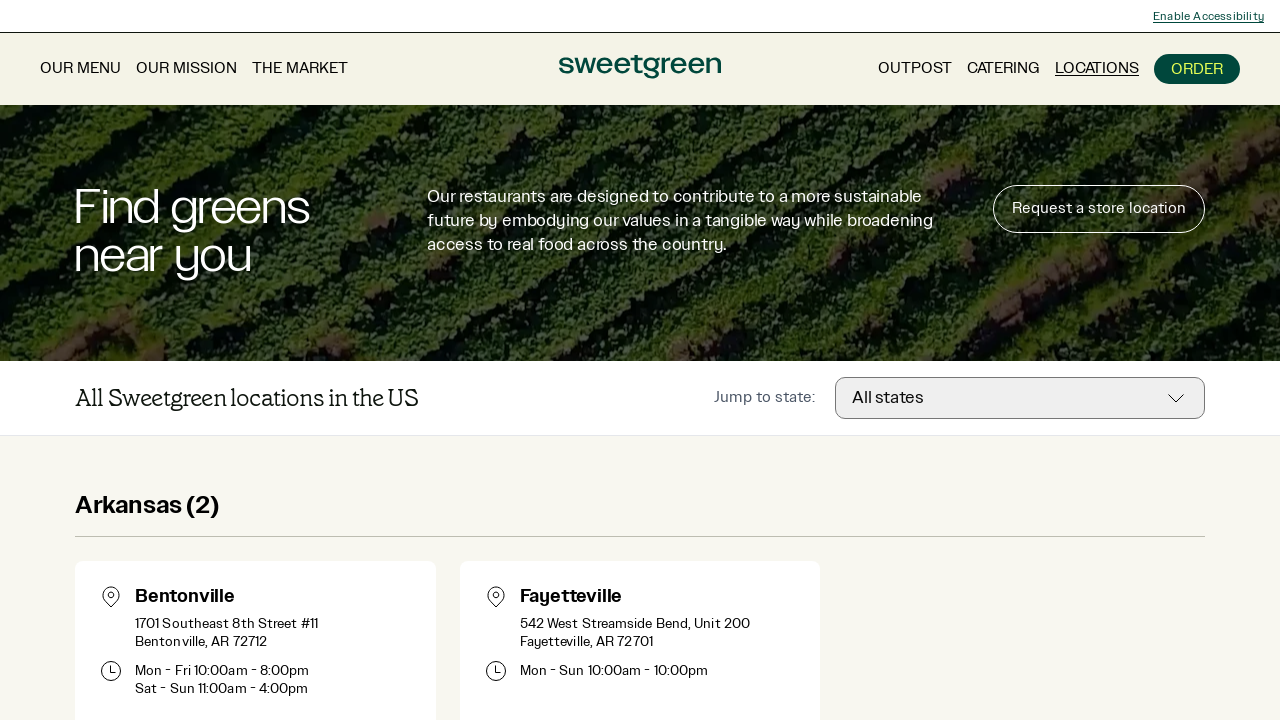